Tests the Starbucks Korea store locator by selecting the Busan region and clicking "All" to display all stores in that region, then verifies that store listings appear.

Starting URL: https://www.starbucks.co.kr/store/store_map.do?disp=locale

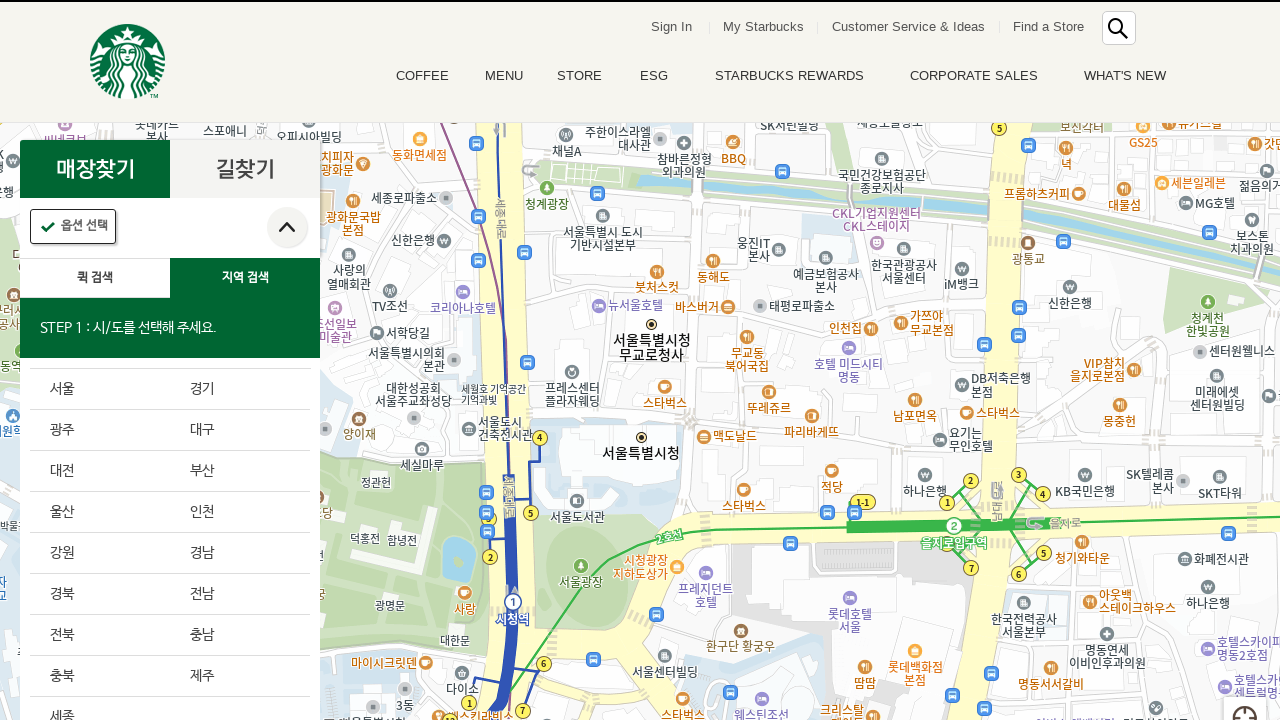

Clicked on Busan region button in the store locator at (240, 471) on #container > div > form > fieldset > div > section > article.find_store_cont > a
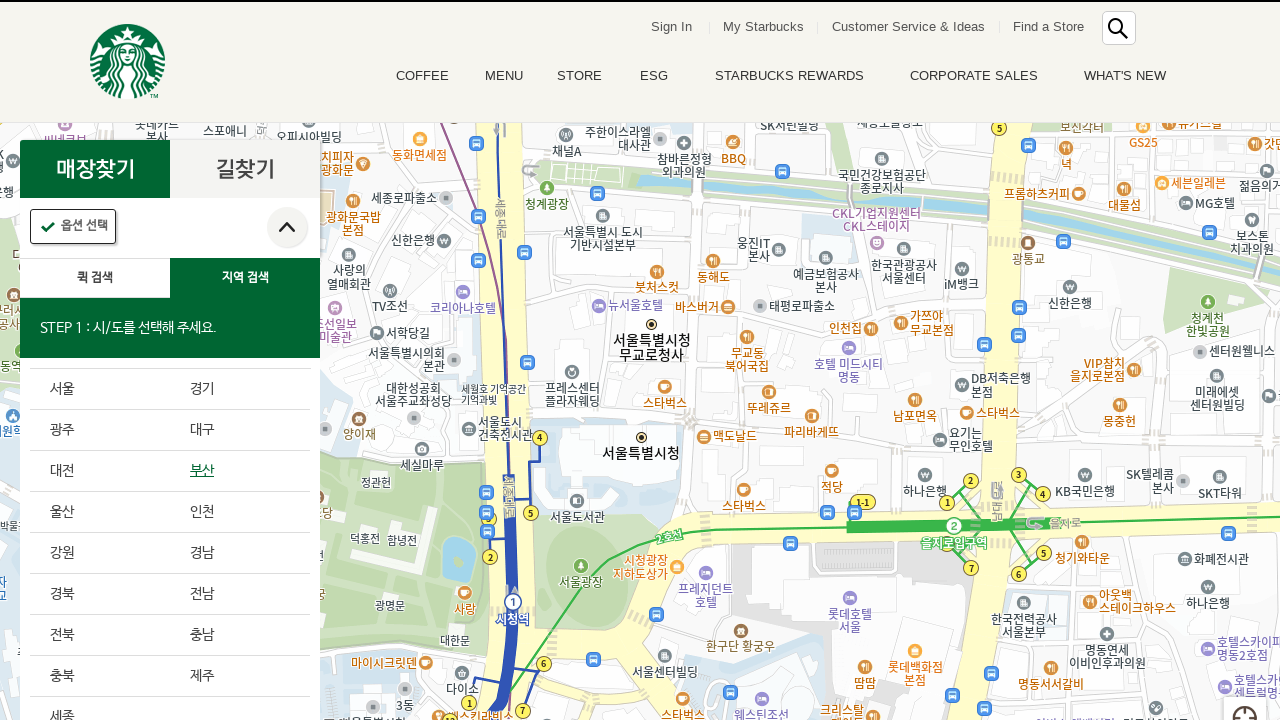

Clicked on 'All' button to display all stores in Busan region at (100, 443) on #mCSB_2_container > ul > li > a
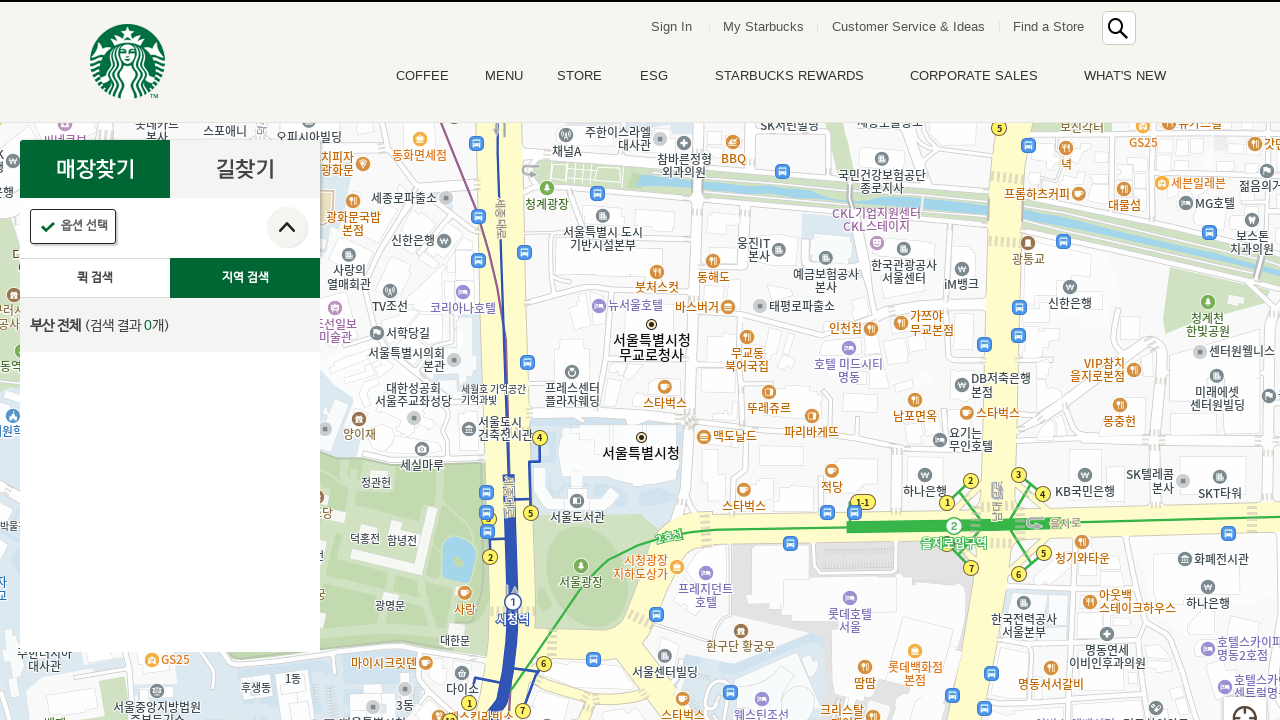

Store listings loaded successfully
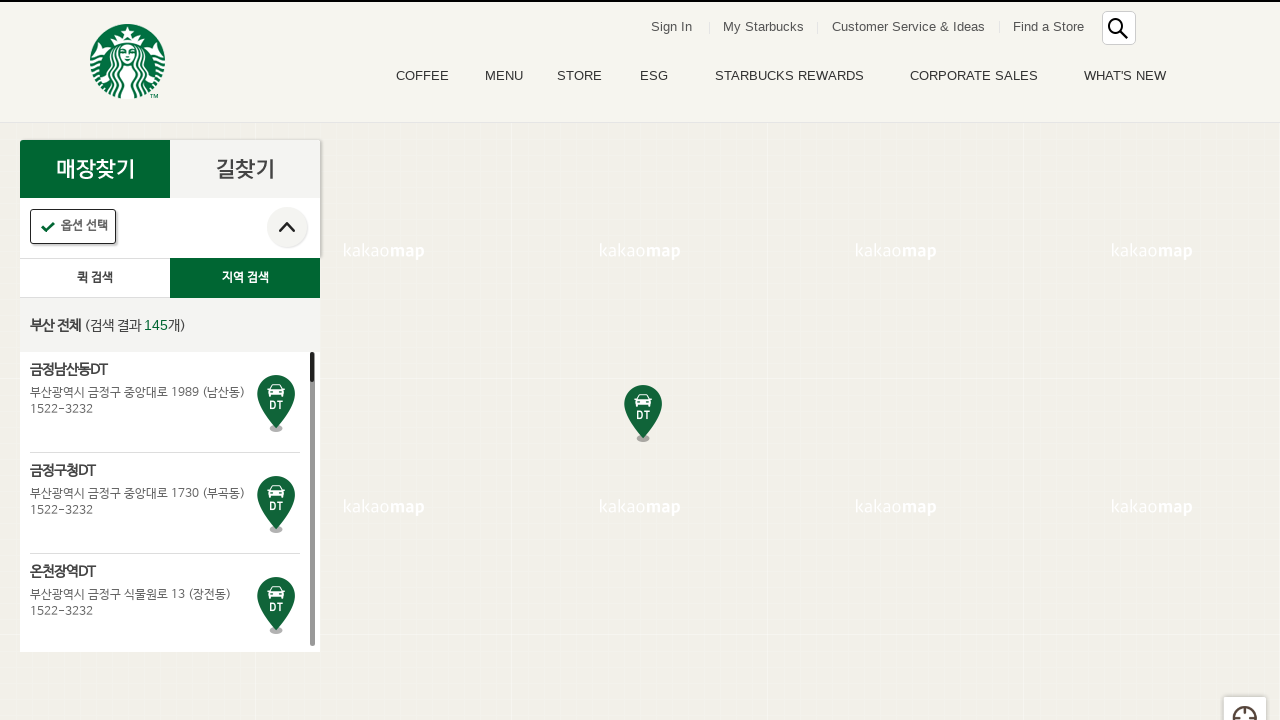

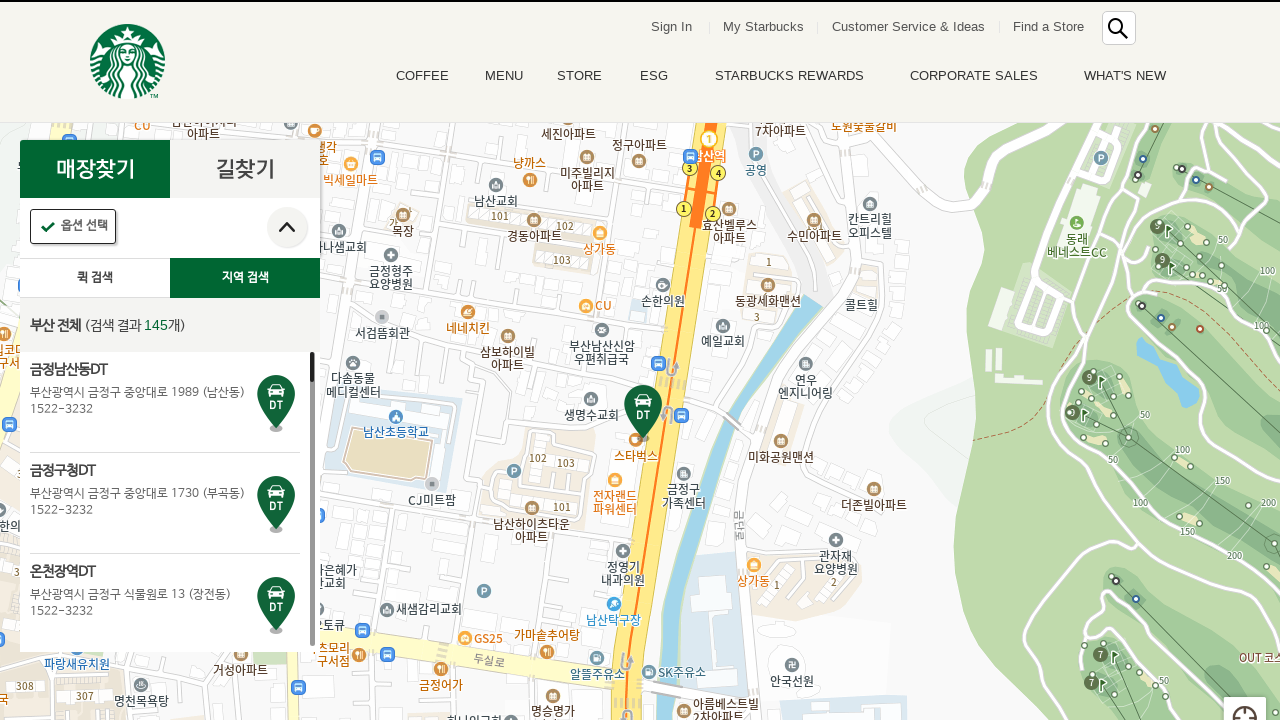